Navigates to Honda 2 Wheelers India website

Starting URL: https://www.honda2wheelersindia.com/

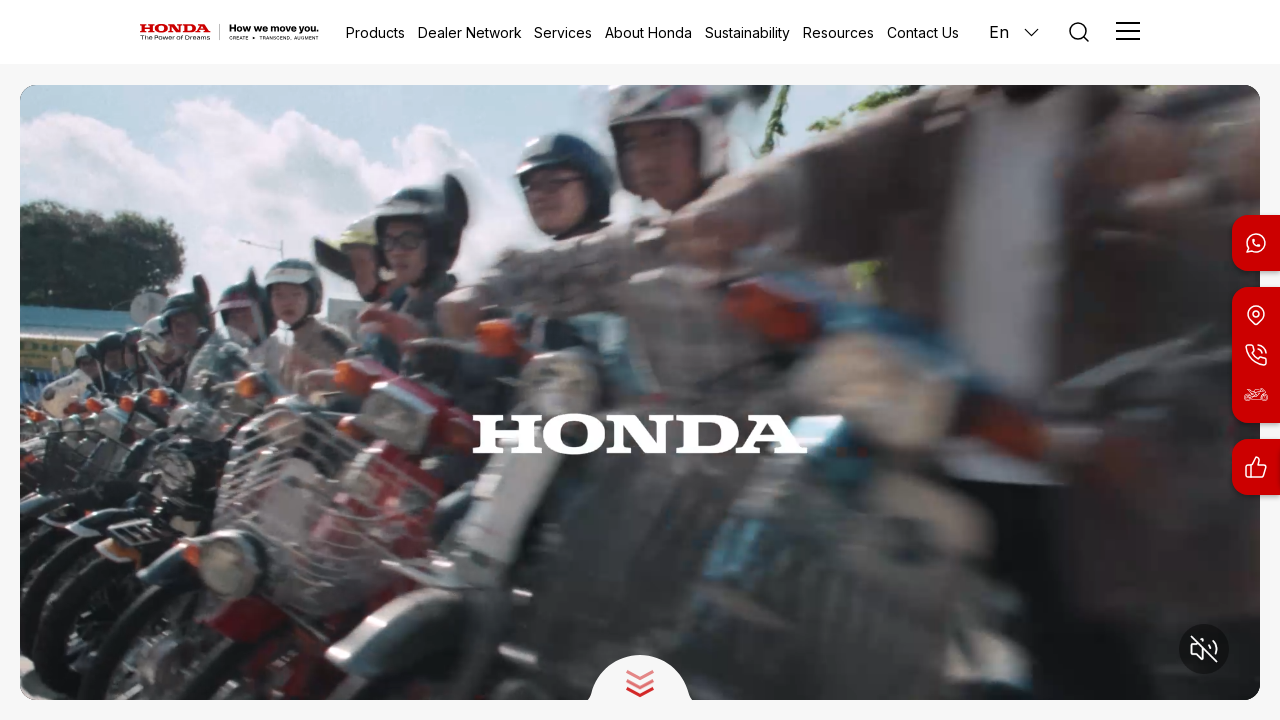

Waited for Honda 2 Wheelers India website to fully load (networkidle)
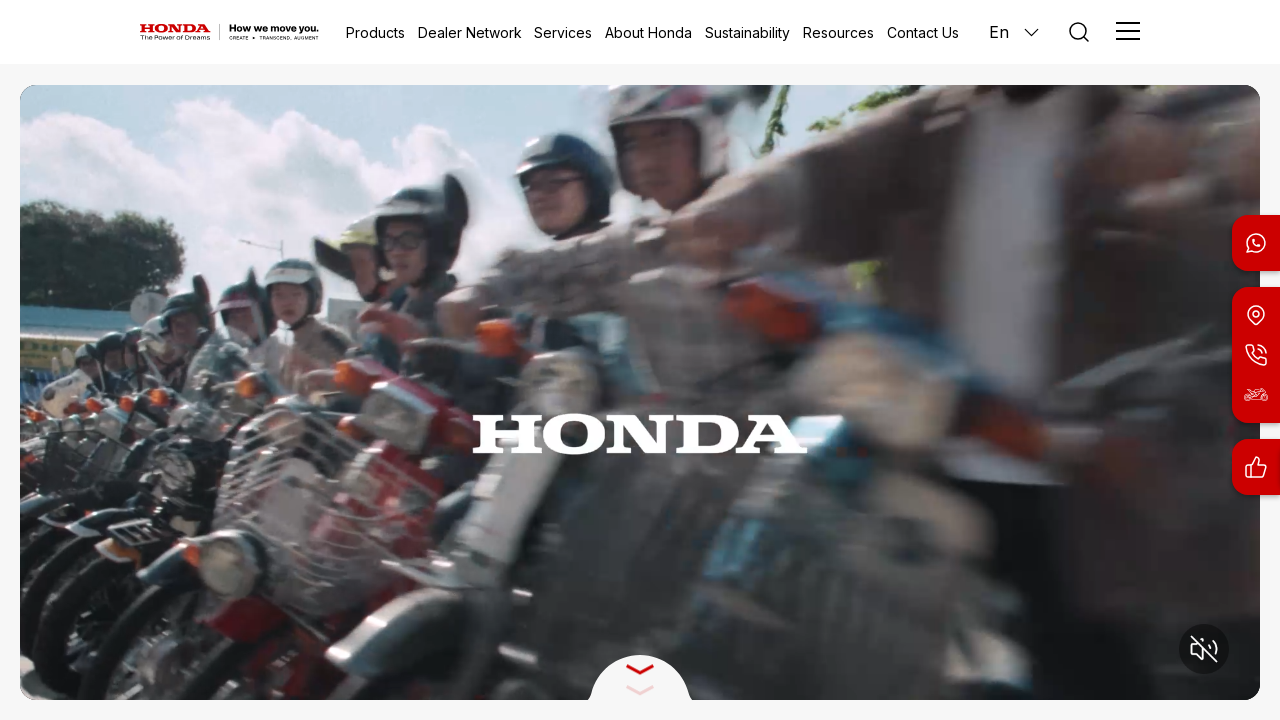

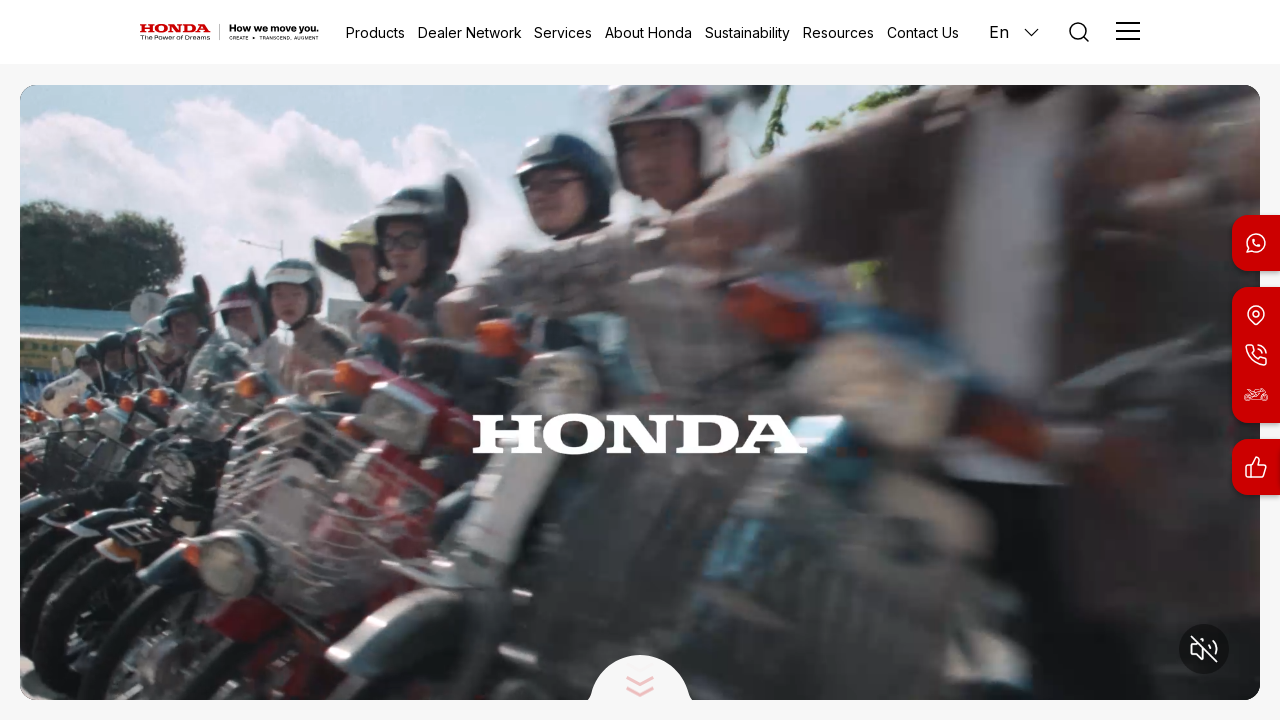